Tests the dynamic controls page by clicking the remove button for the checkbox and verifying that the "It's gone!" message appears after the checkbox is removed.

Starting URL: https://the-internet.herokuapp.com/dynamic_controls

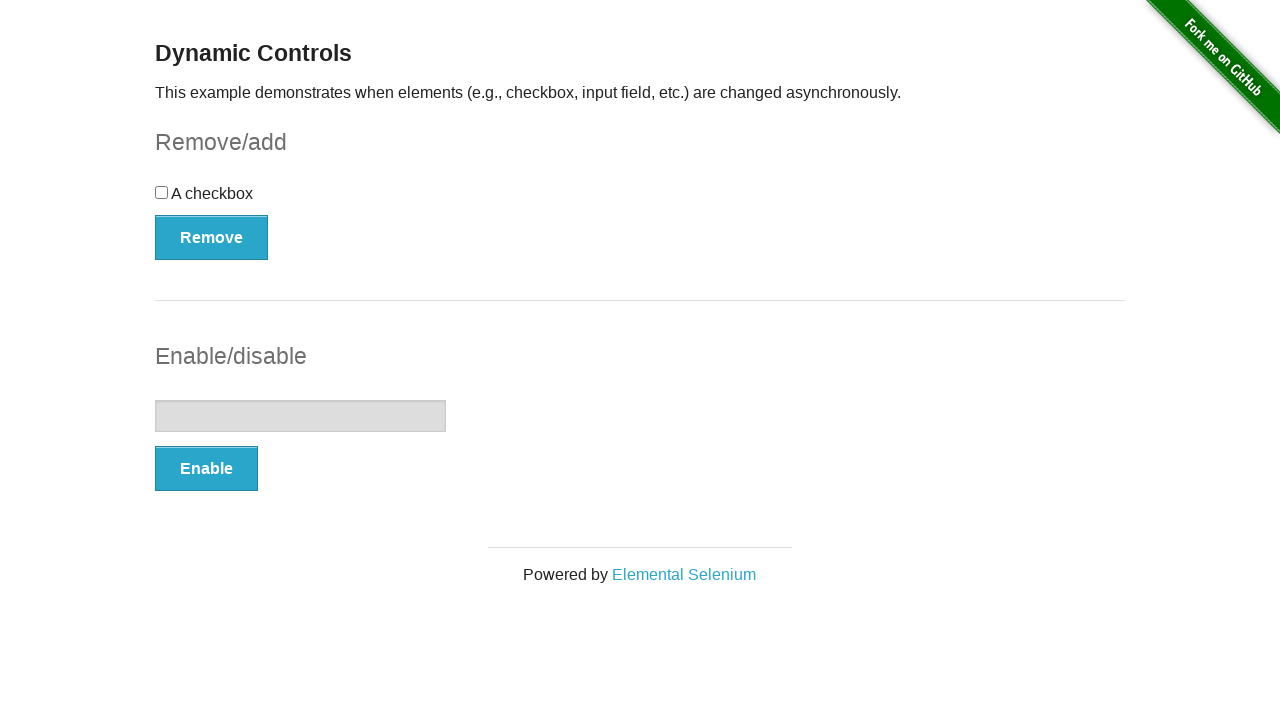

Navigated to dynamic controls page
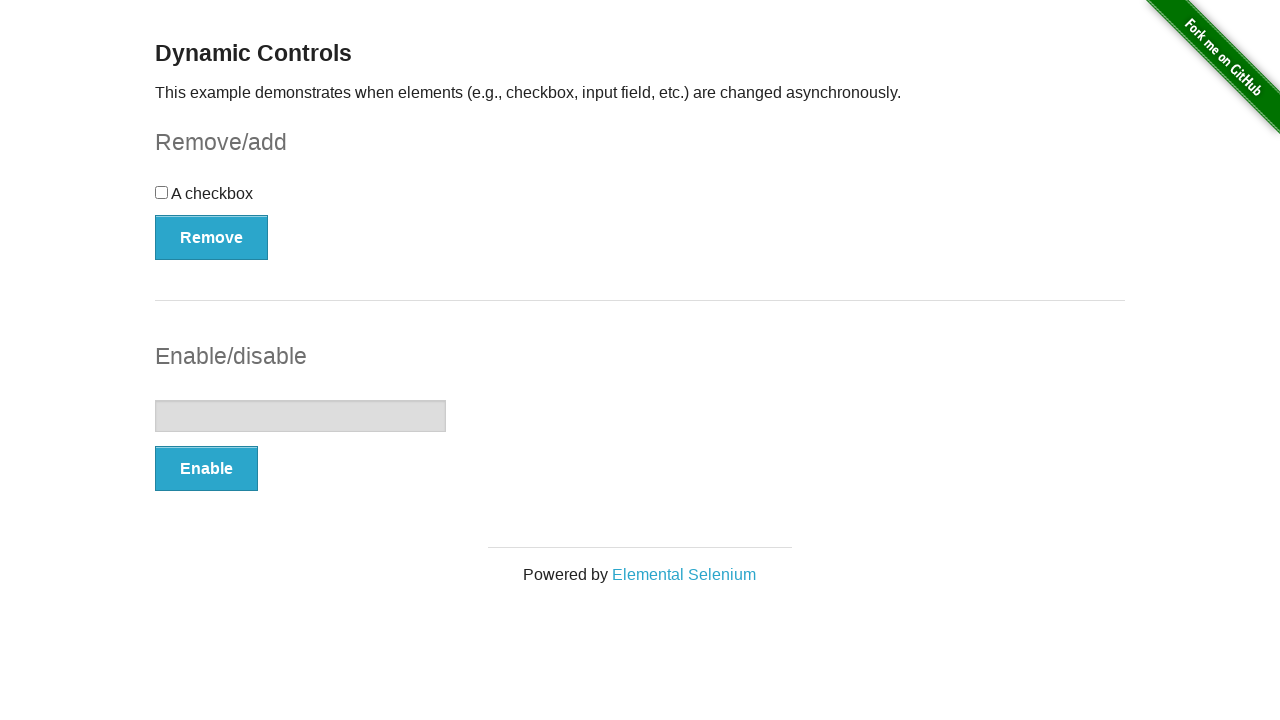

Clicked the remove button for the checkbox at (212, 237) on #checkbox-example > button
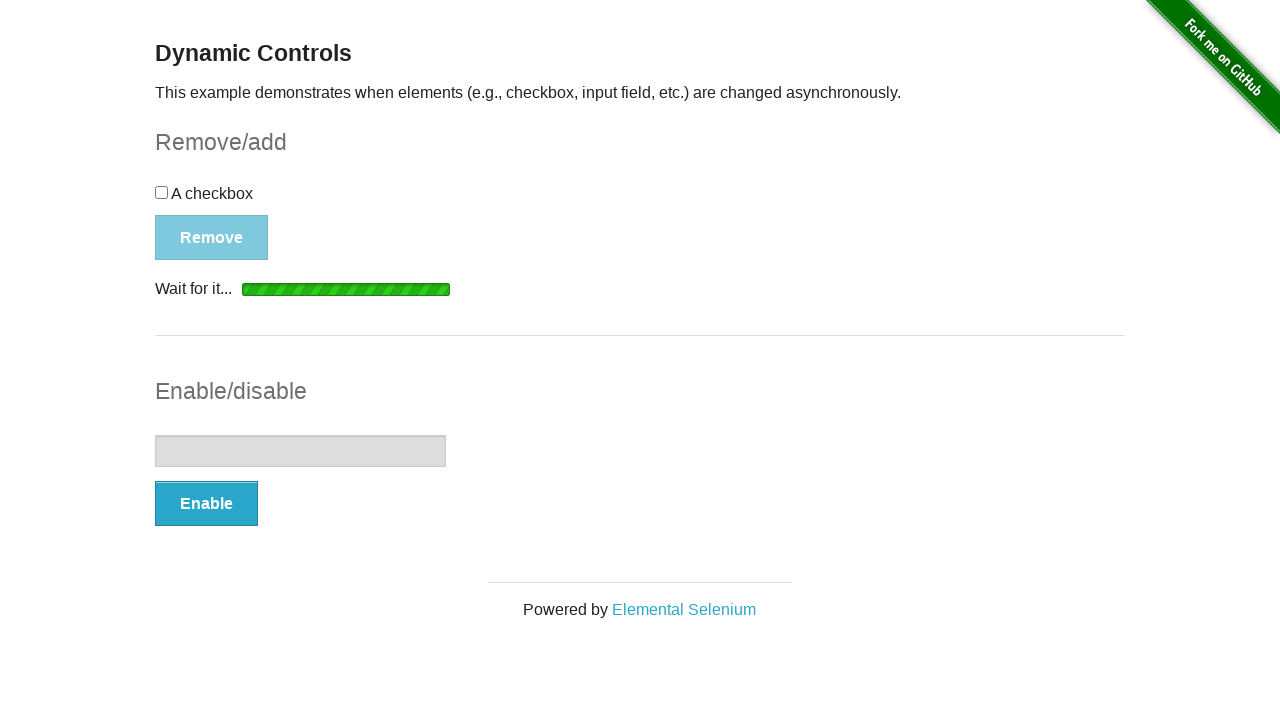

Waited for the 'It's gone!' message to appear
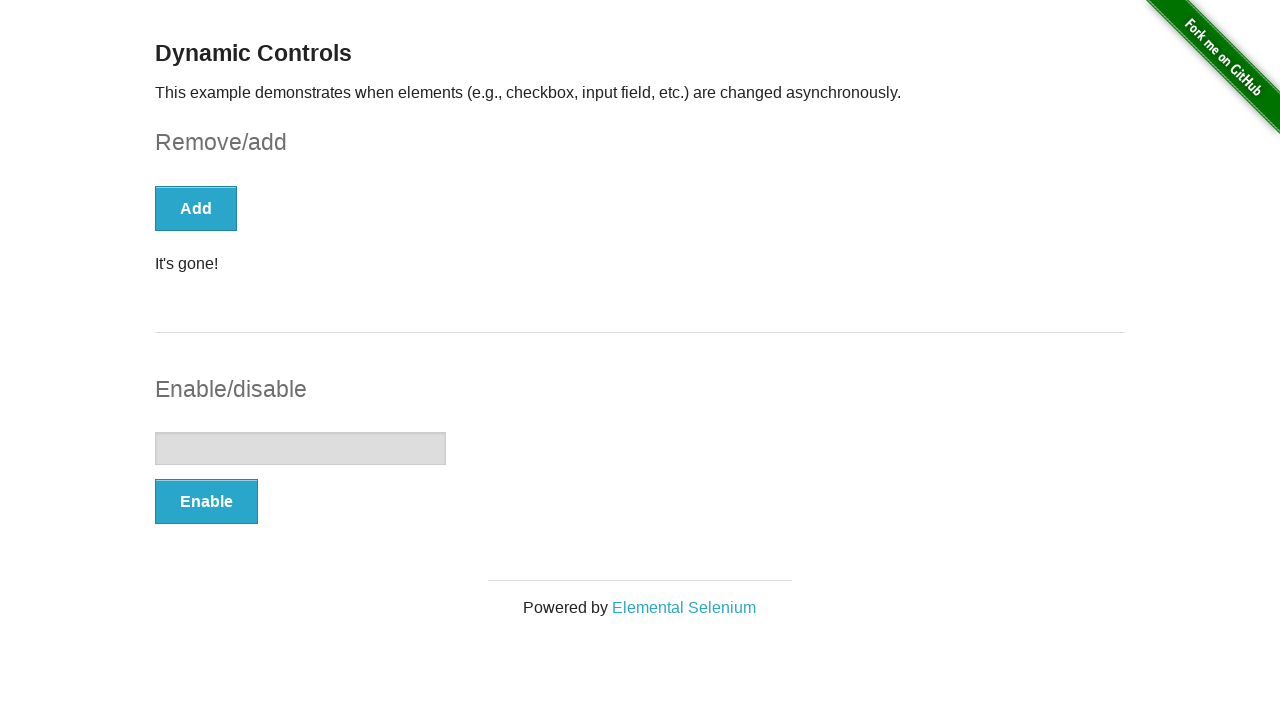

Verified that the message text is 'It's gone!'
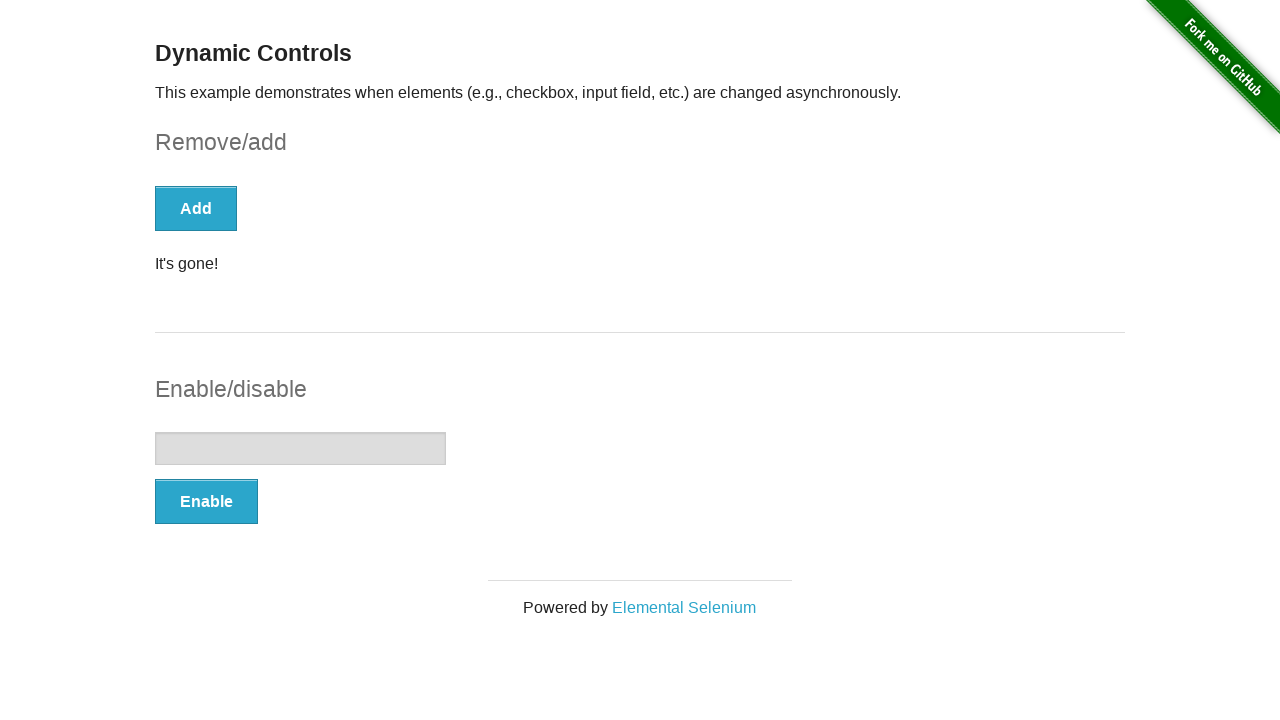

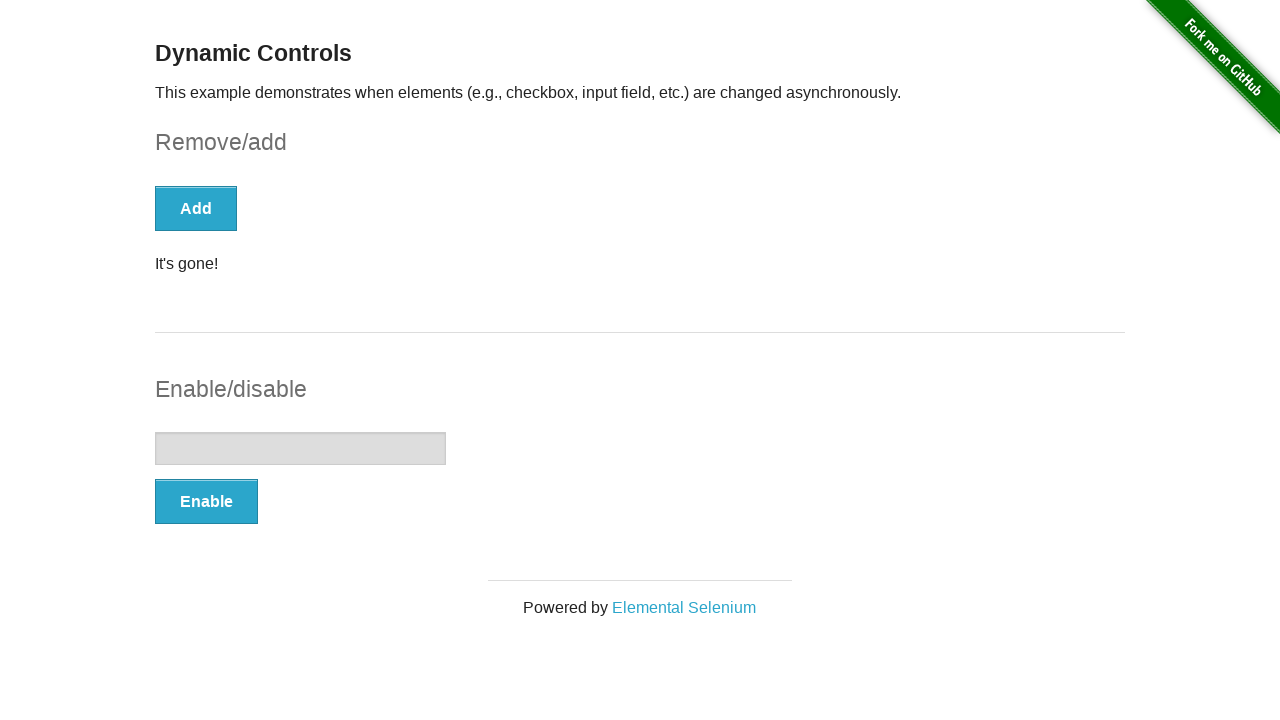